Navigates to OrangeHRM demo site and verifies the page loads by checking the title

Starting URL: https://opensource-demo.orangehrmlive.com/

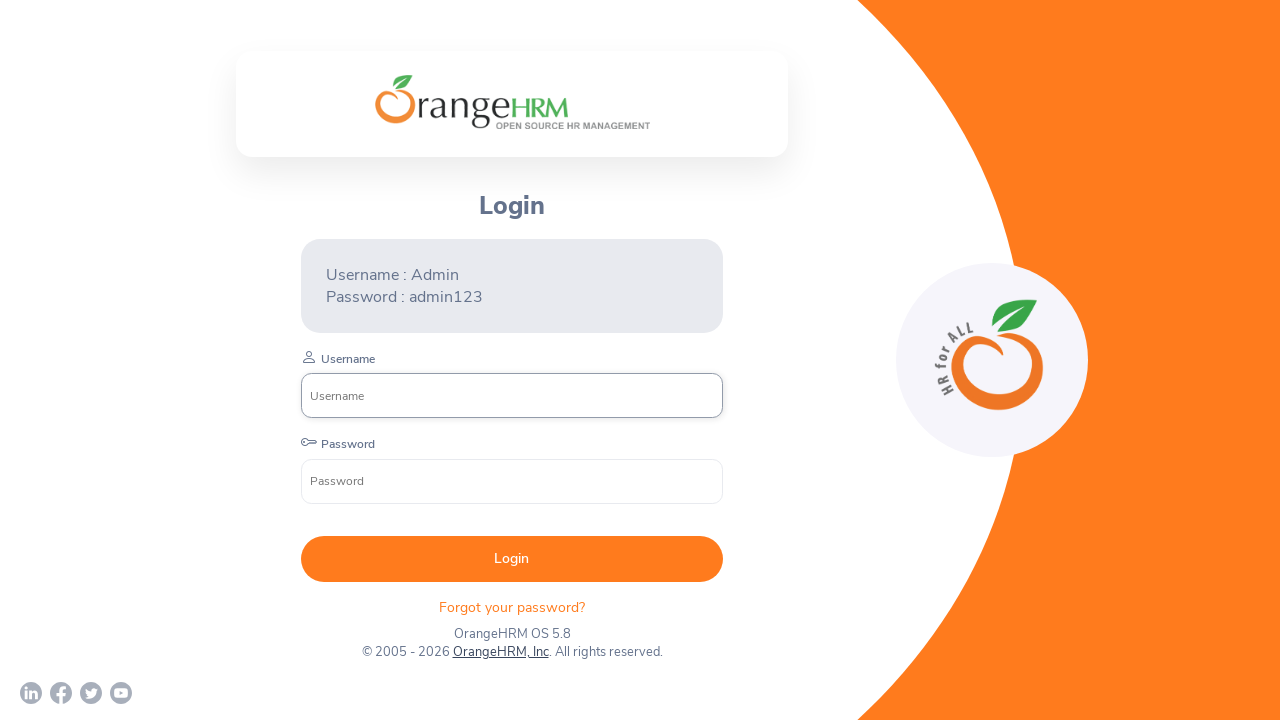

Waited for page to reach domcontentloaded state
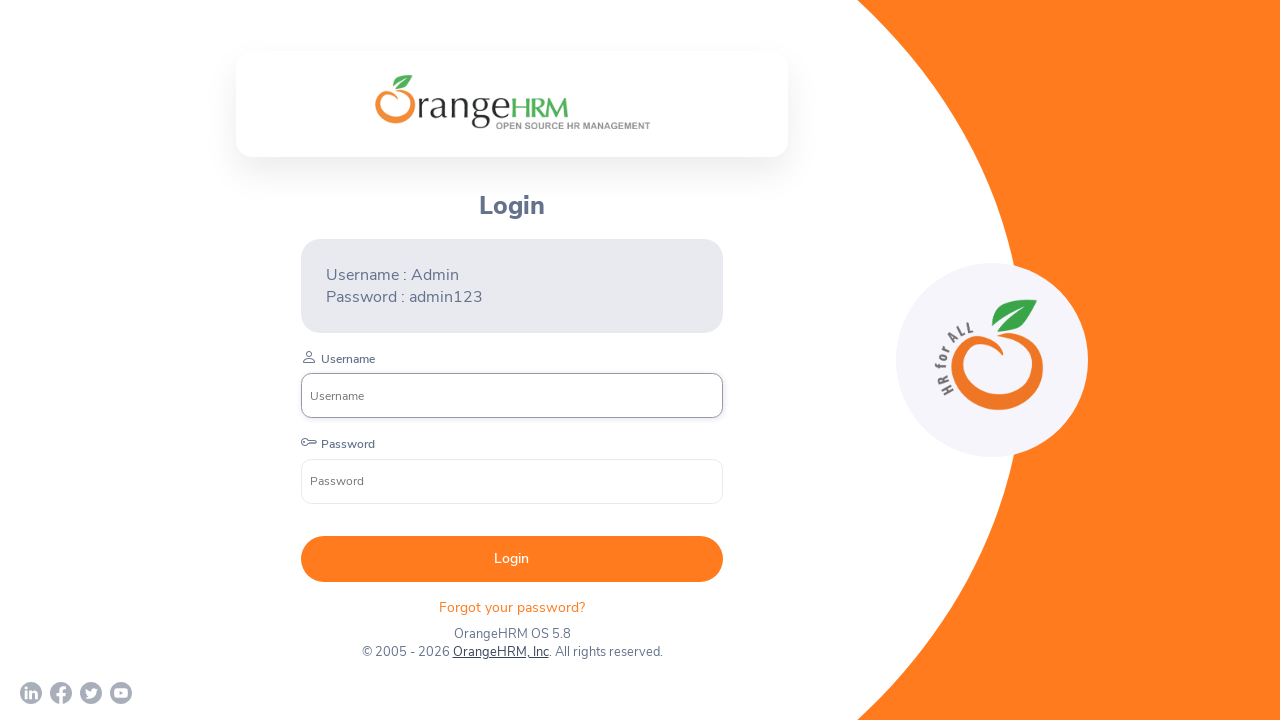

Retrieved page title: 'OrangeHRM'
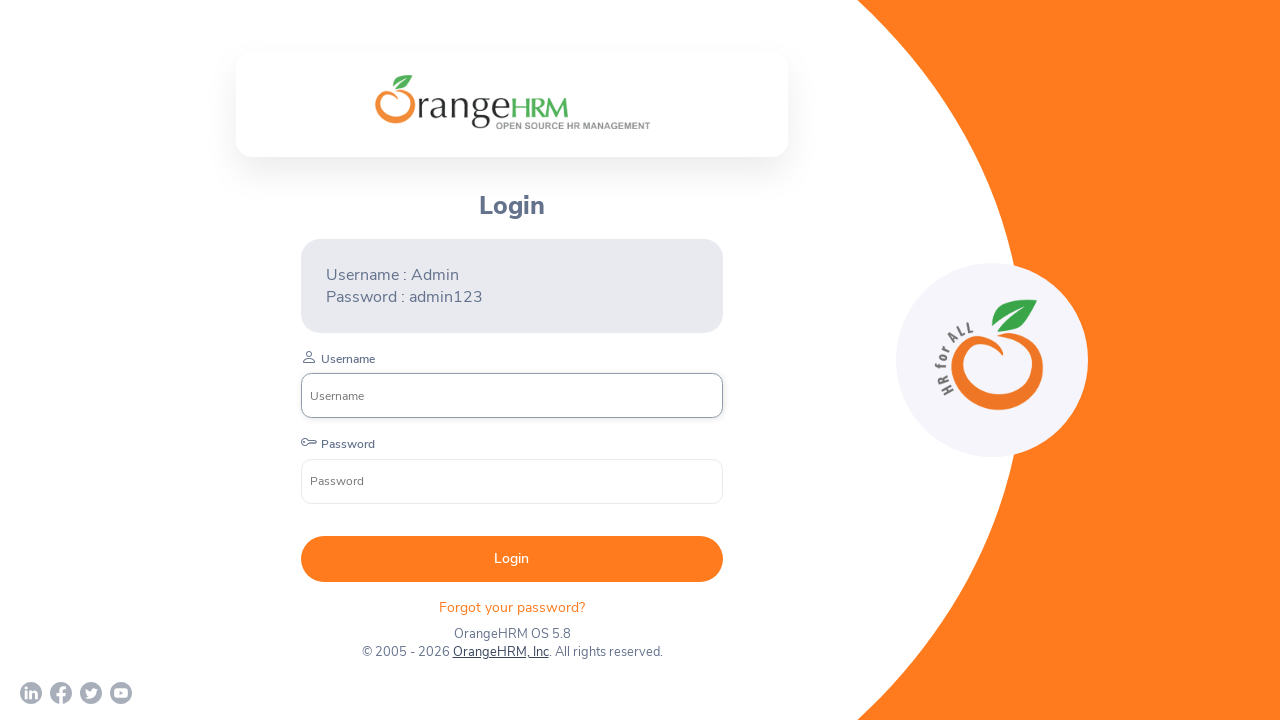

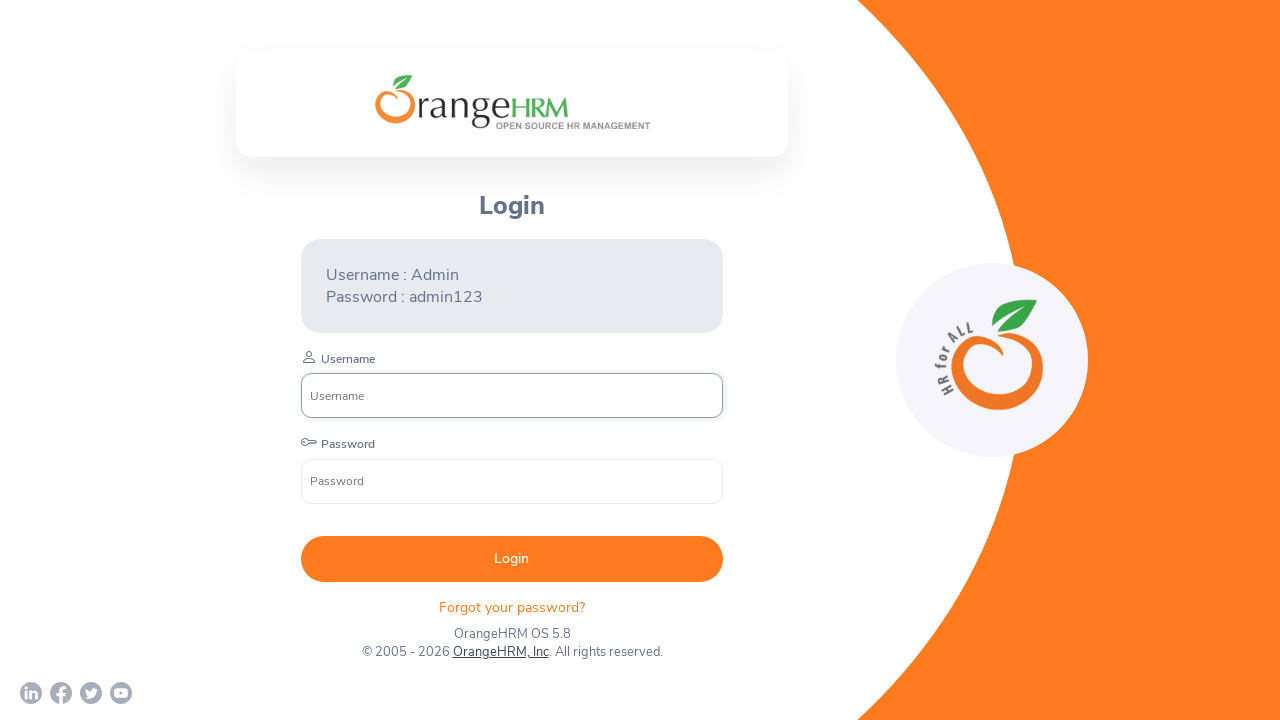